Tests navigation by clicking on the "Drag and Drop Circles" link on the Cydeo practice page and verifies the page loads by checking the title.

Starting URL: https://practice.cydeo.com/

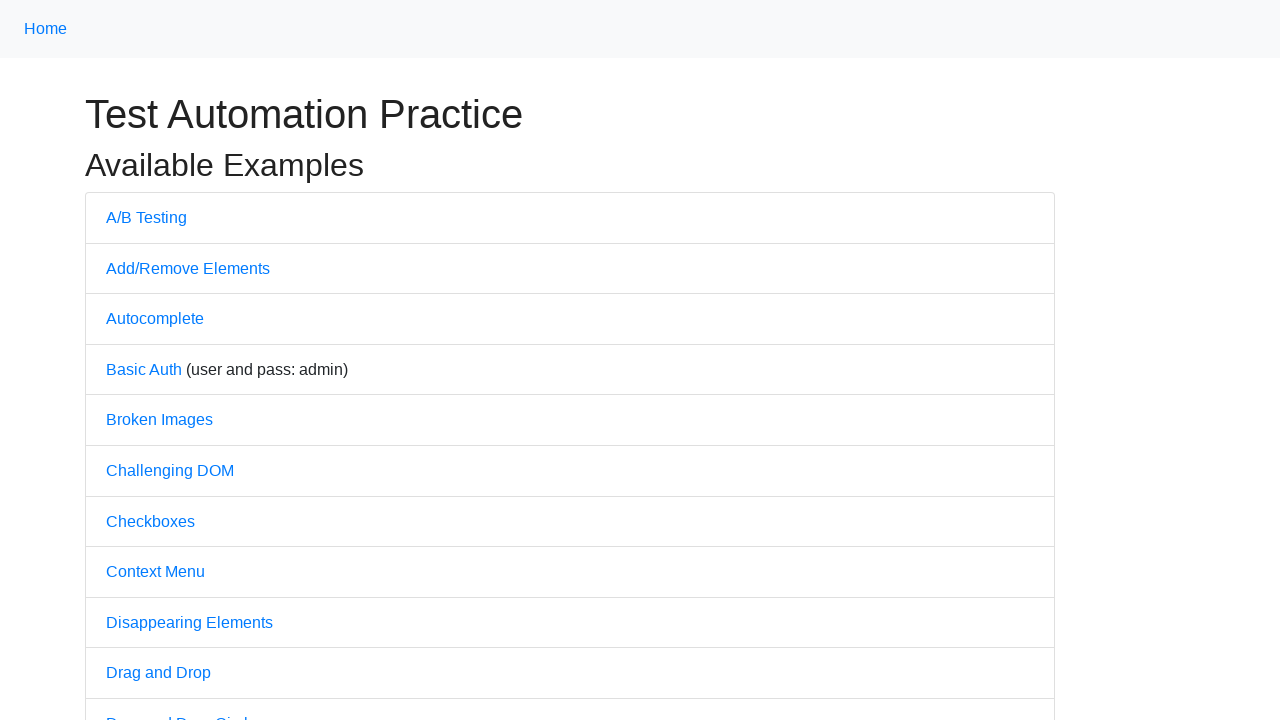

Clicked on 'Drag and Drop Circles' link at (186, 712) on text=Drag and Drop Circles
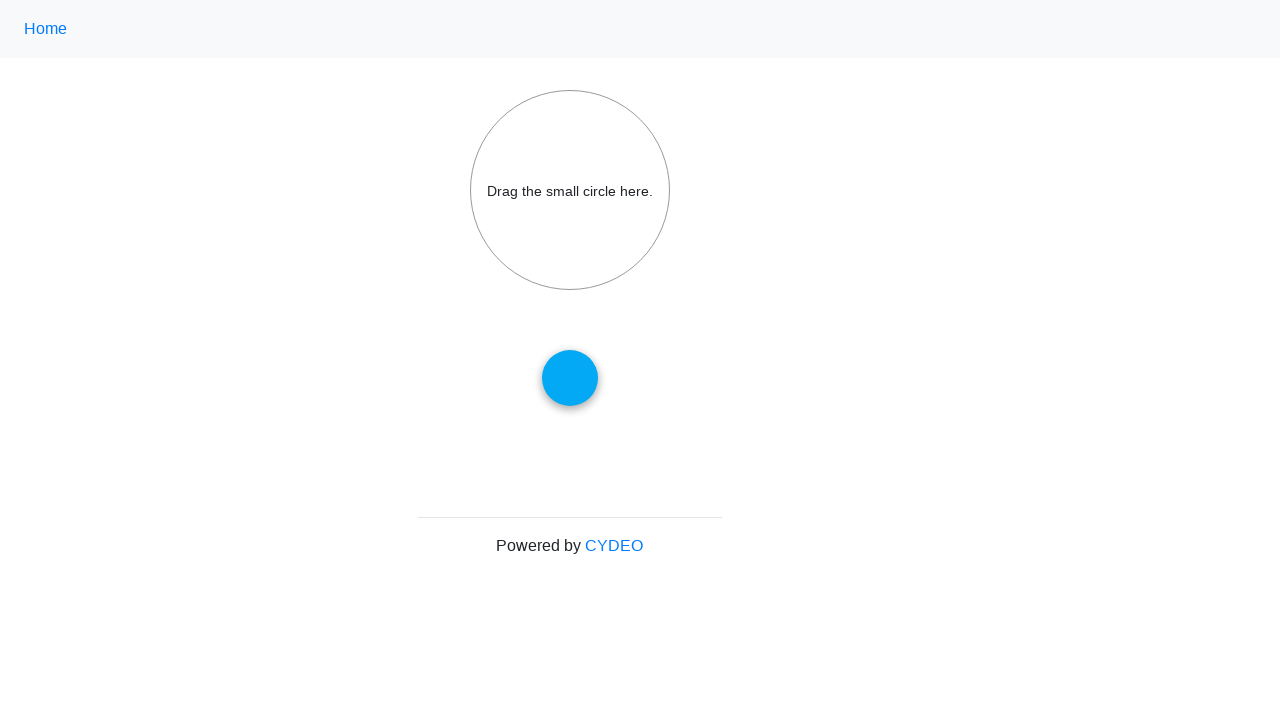

Waited for page to reach domcontentloaded state
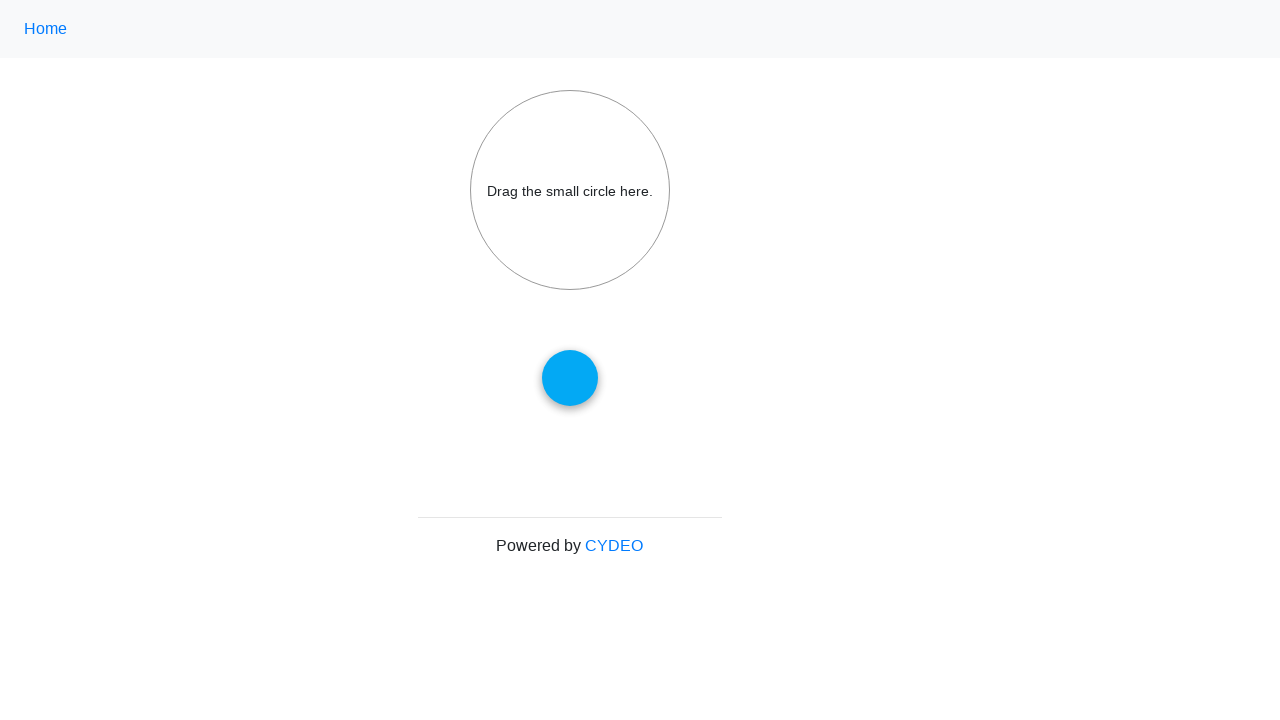

Retrieved page title to verify navigation
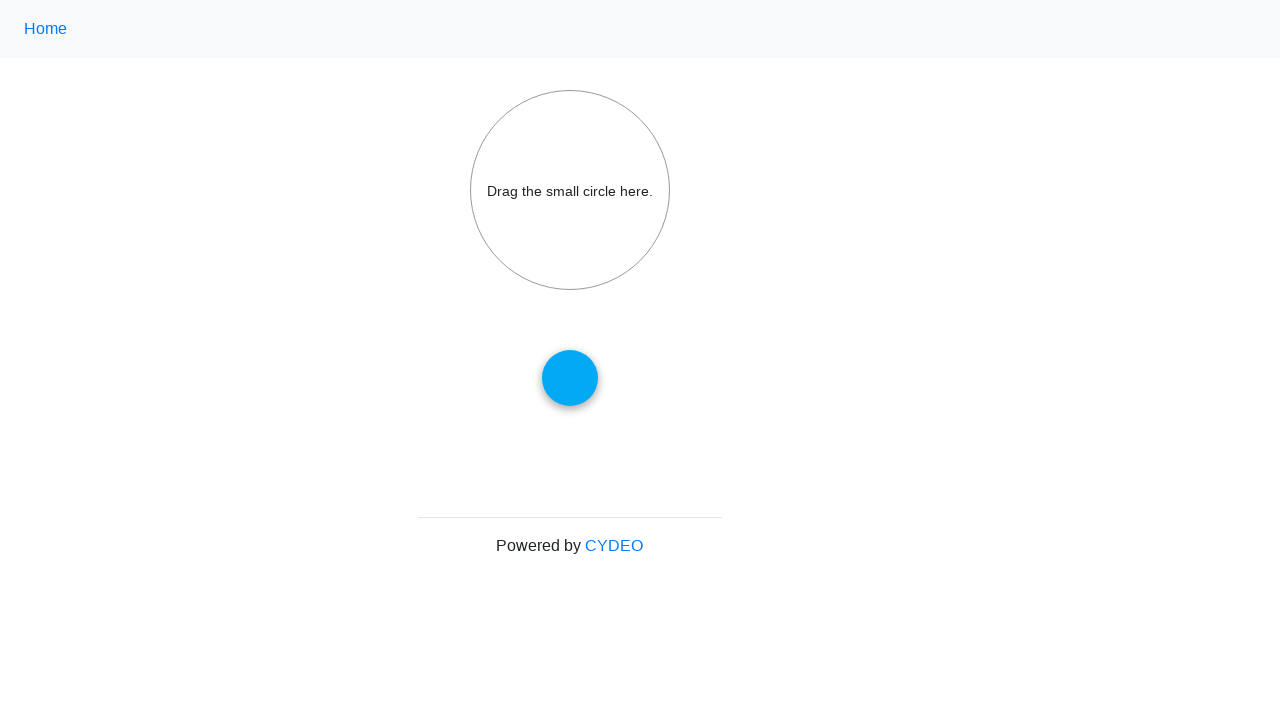

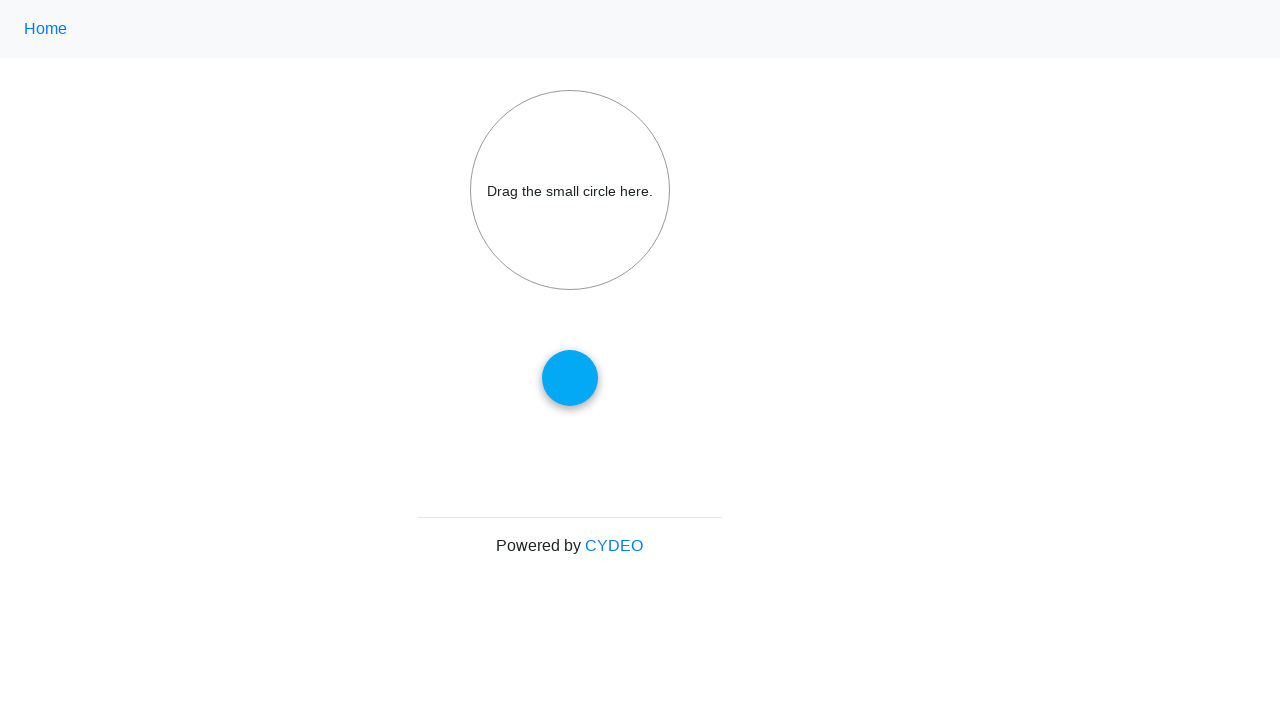